Tests that an error is displayed when trying to login with username but no password

Starting URL: https://cms.demo.katalon.com/product/flying-ninja/

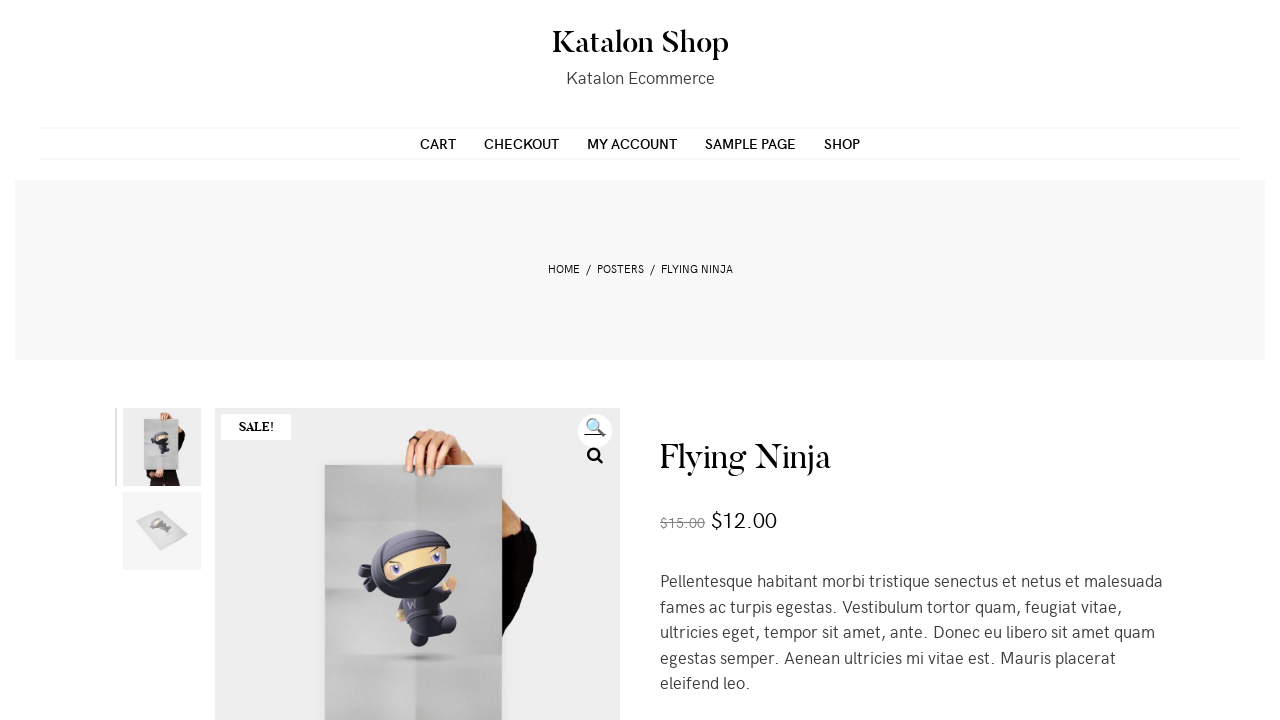

Clicked on my account link at (632, 143) on xpath=//*[@class='page_item page-item-10']/a
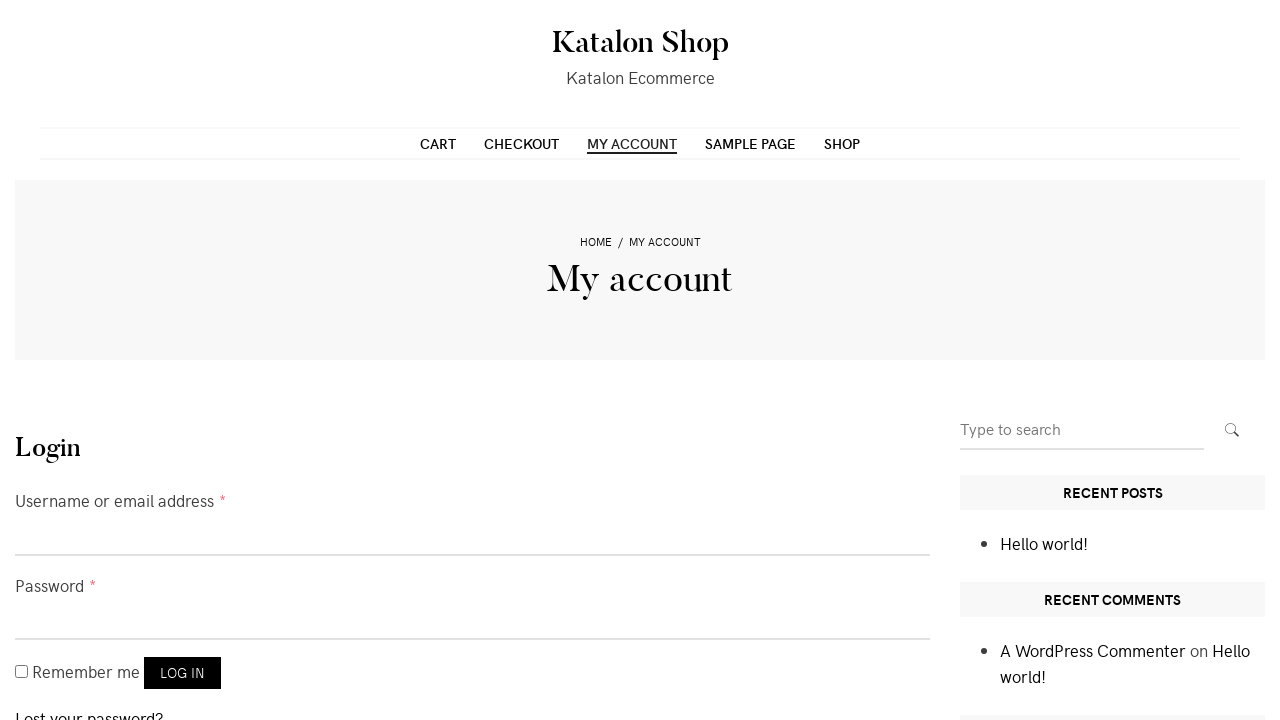

Filled username field with 'customer' on #username
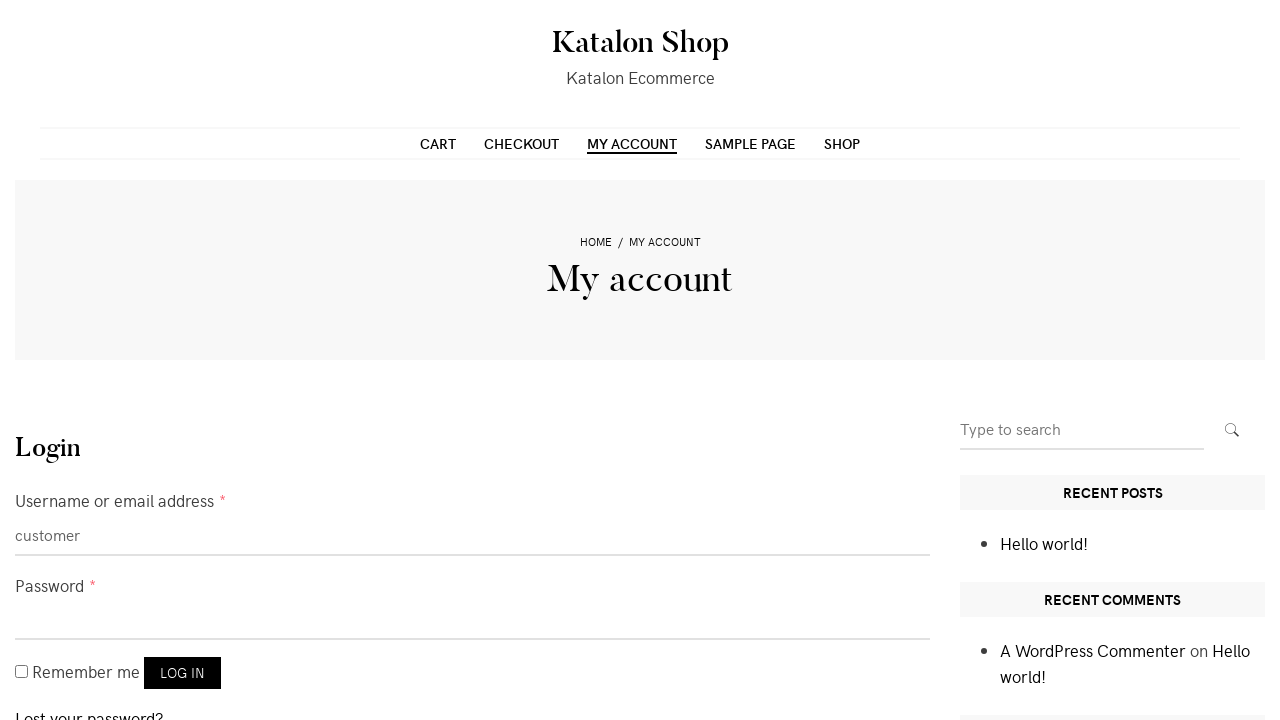

Clicked submit button without entering password at (182, 673) on xpath=//*[@type='submit']
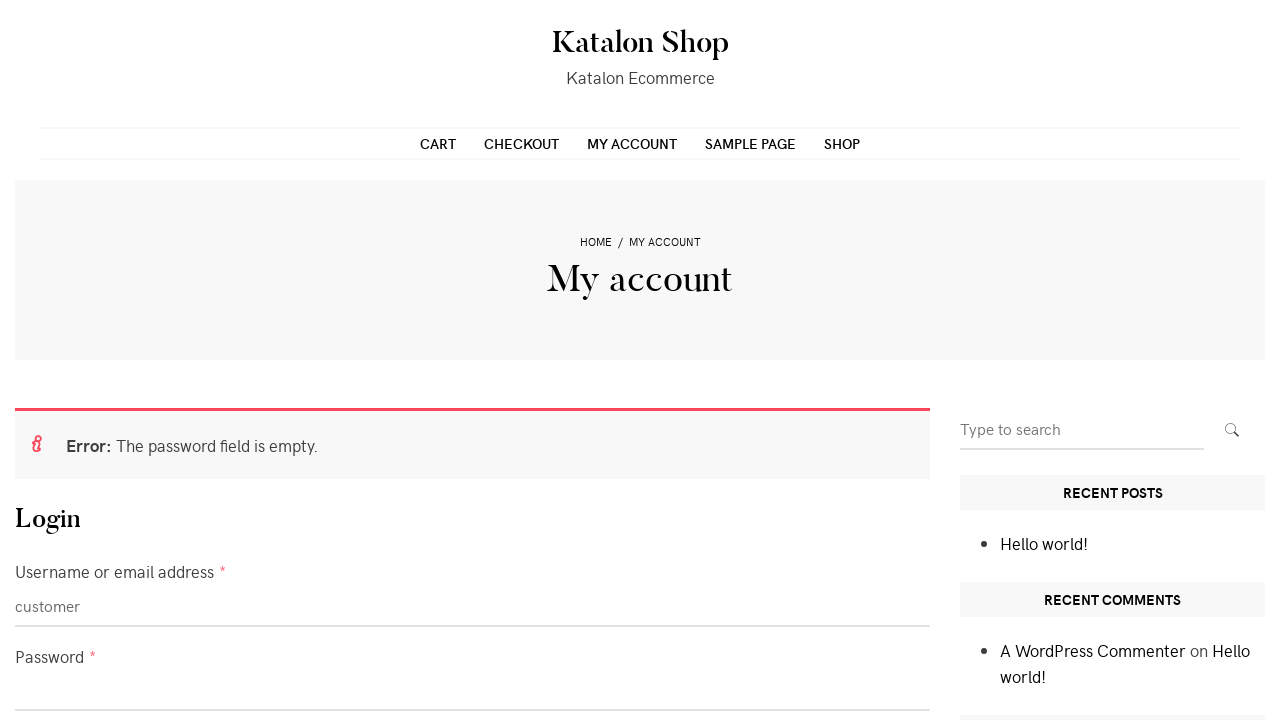

Error message displayed for missing password
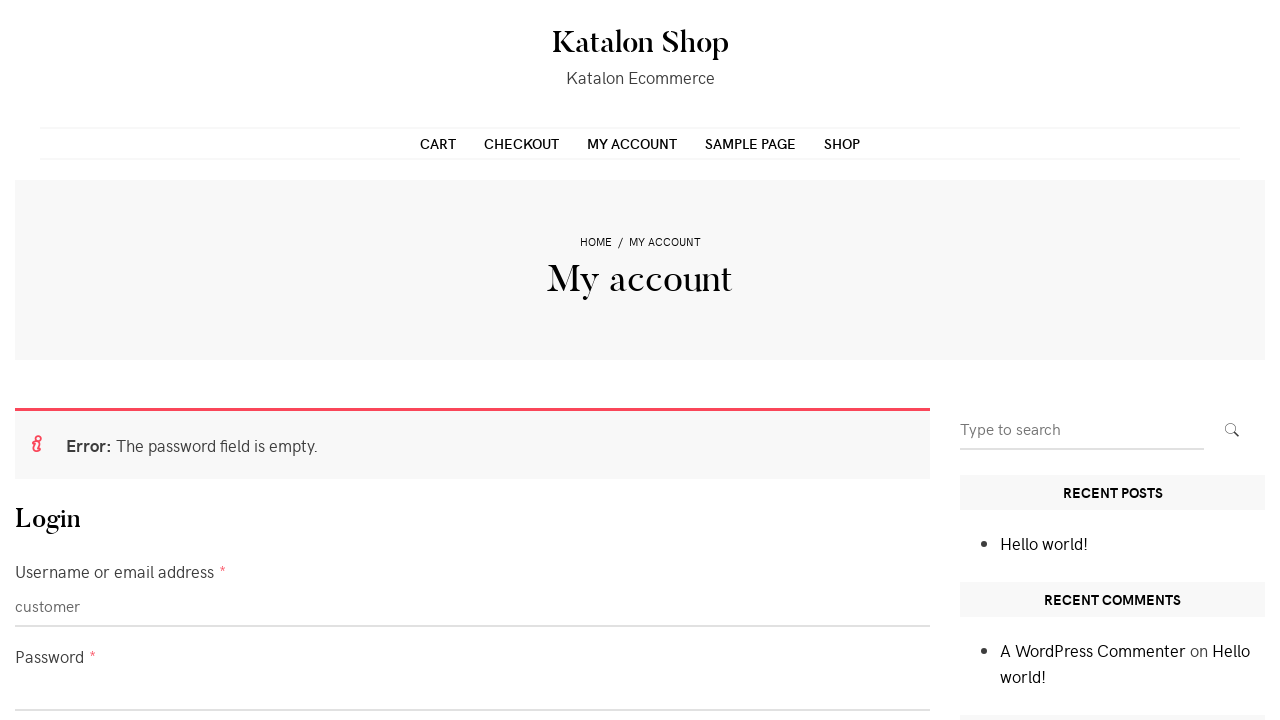

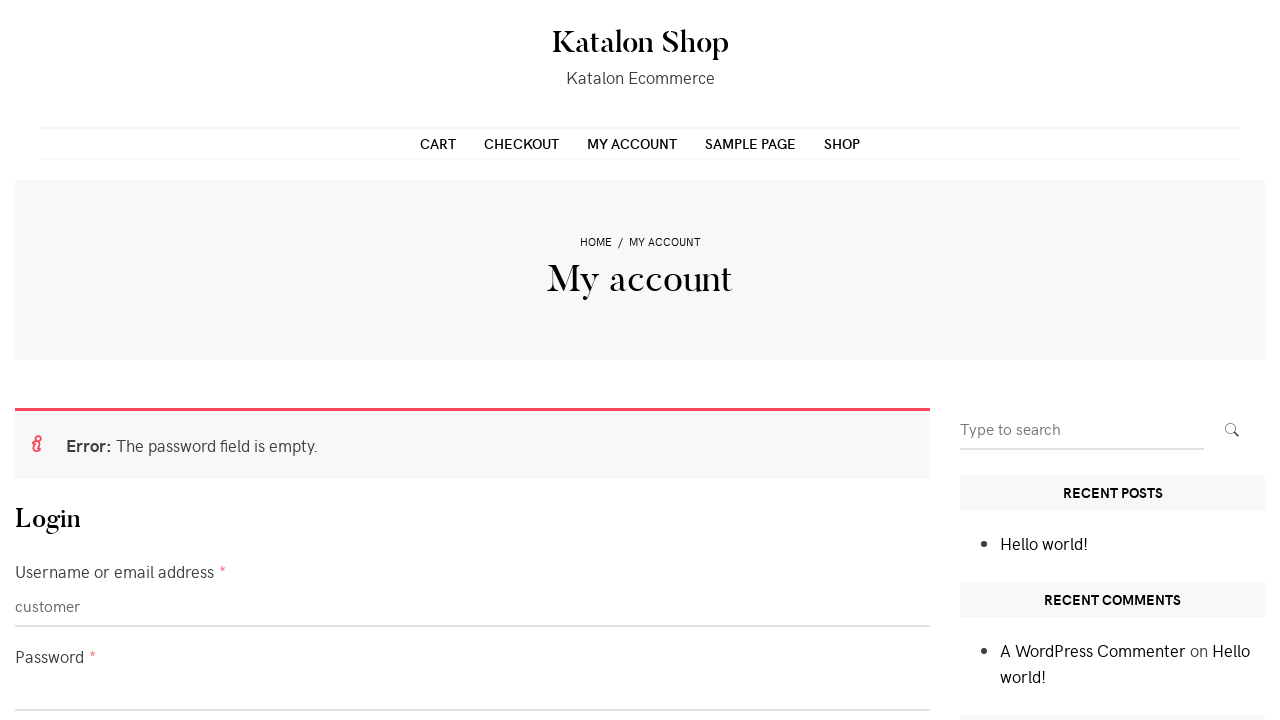